Fills out a form with first name, last name, and email, then submits it

Starting URL: http://secure-retreat-92358.herokuapp.com/

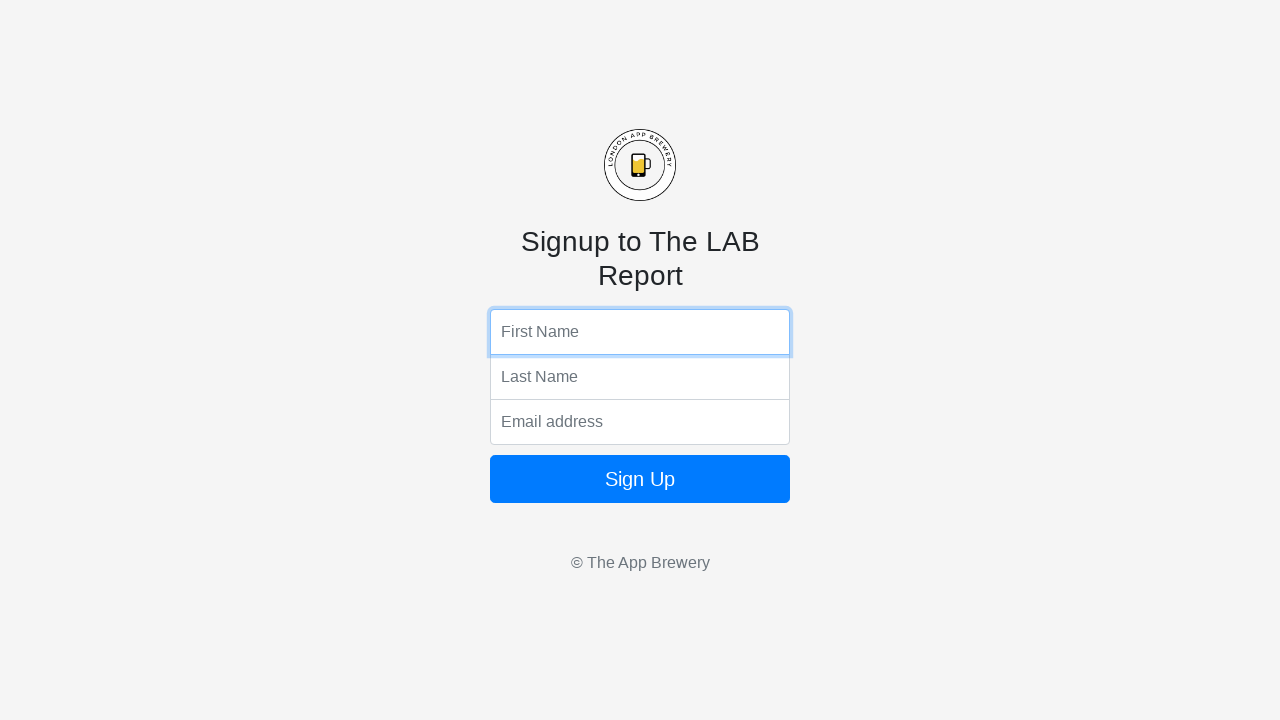

Filled first name field with 'Harshit' on input[name='fName']
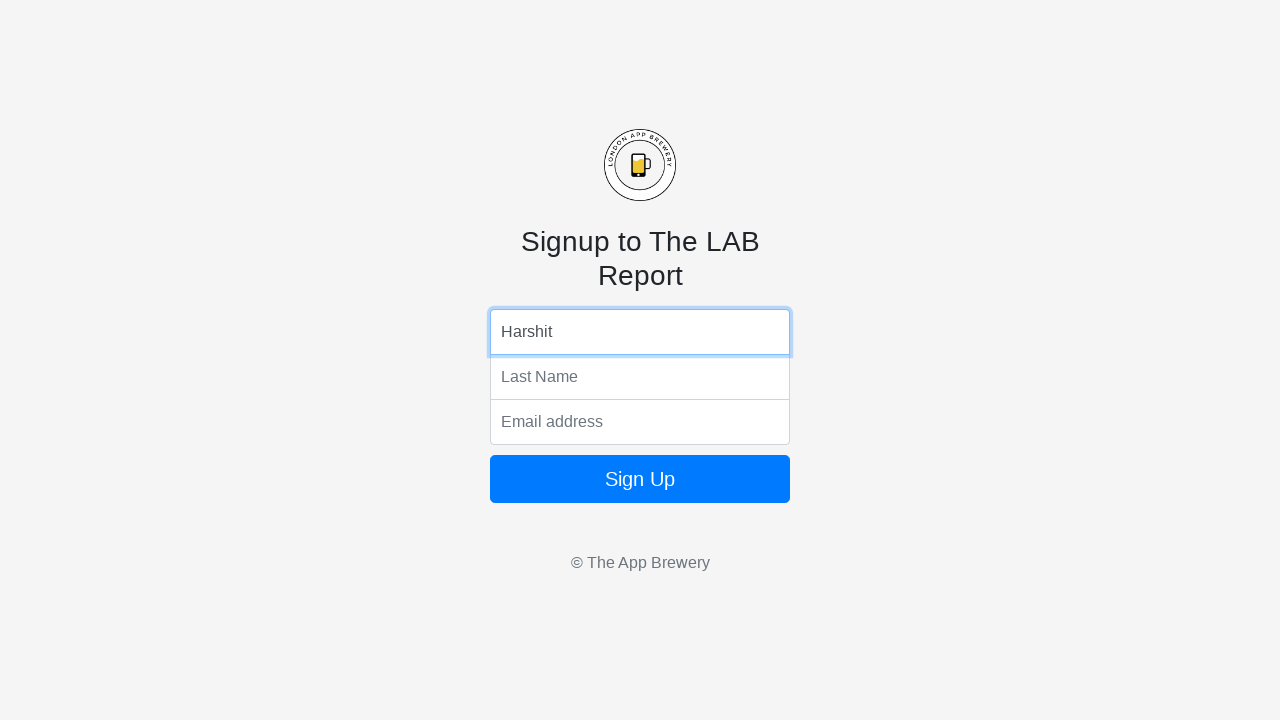

Filled last name field with 'Soni' on input[name='lName']
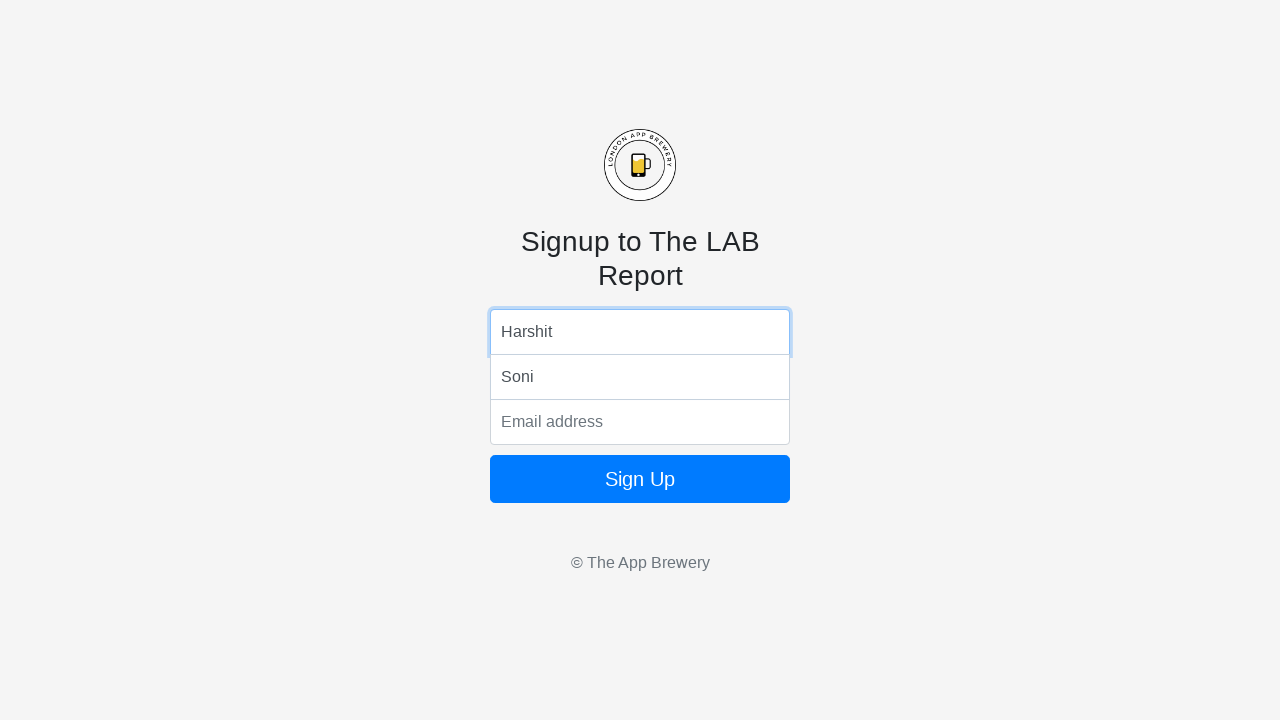

Filled email field with 'example@gmail.com' on input[name='email']
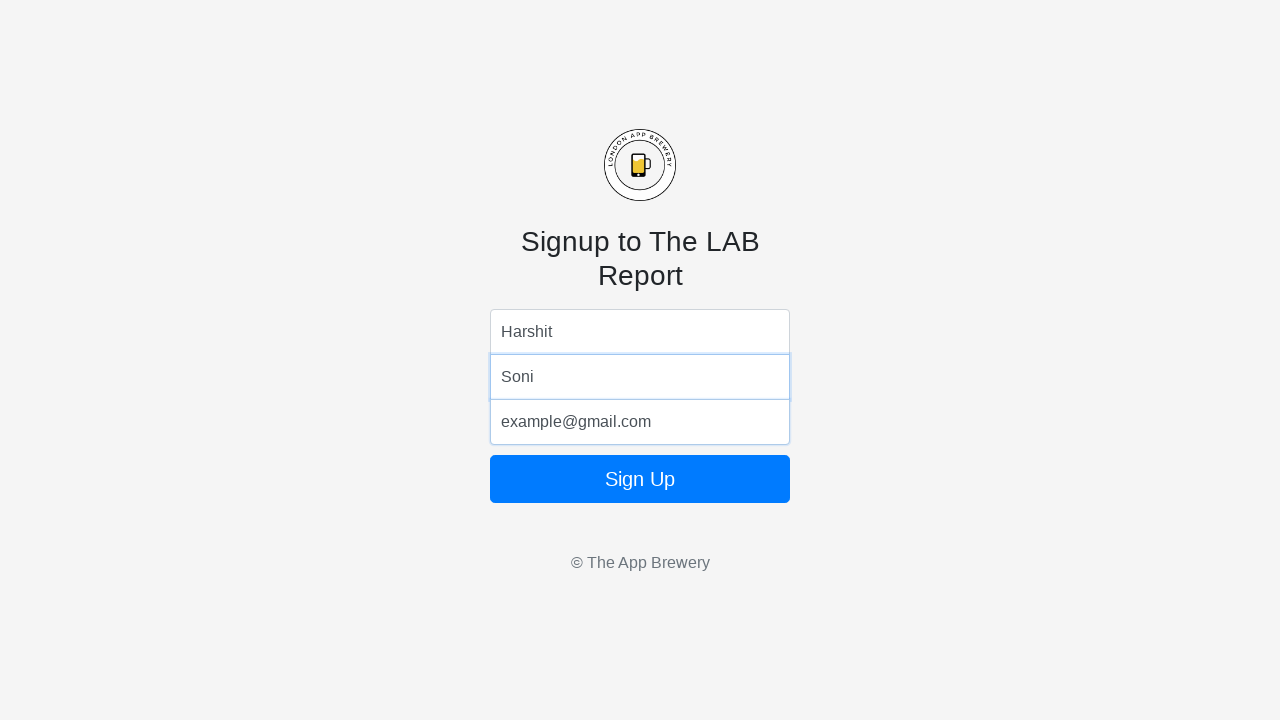

Submitted the form by pressing Enter on the submit button on xpath=/html/body/form/button
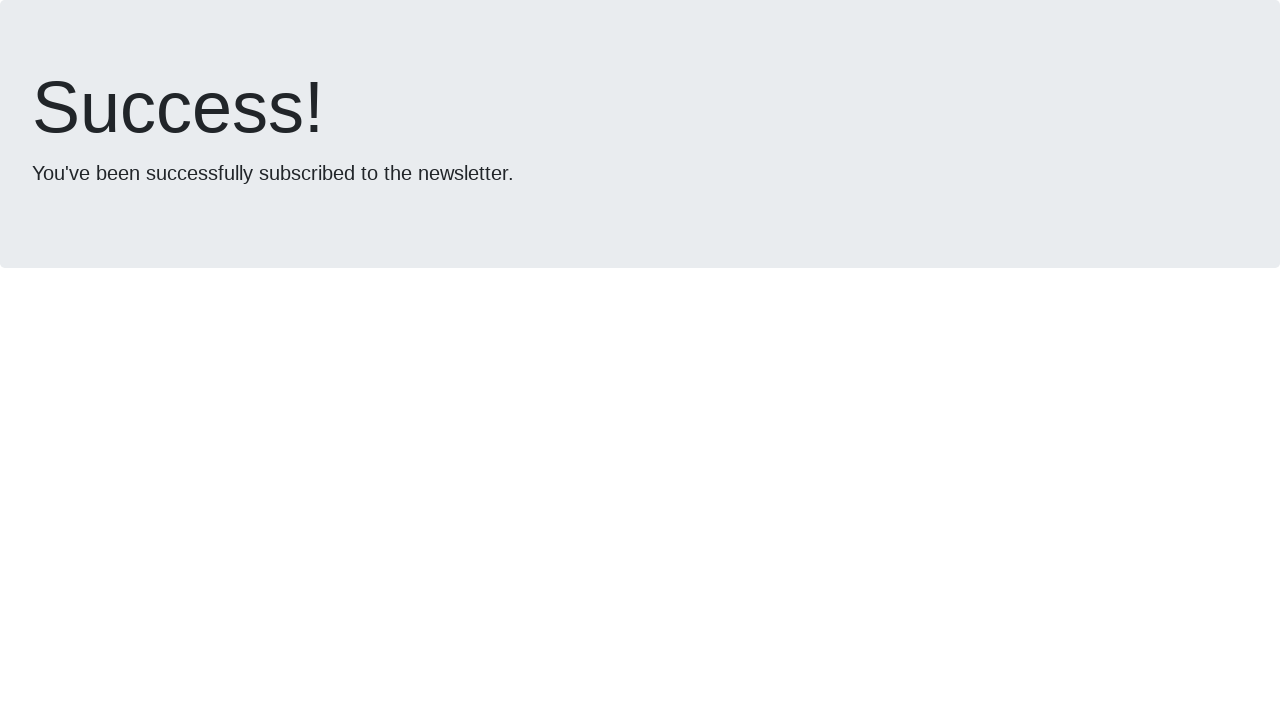

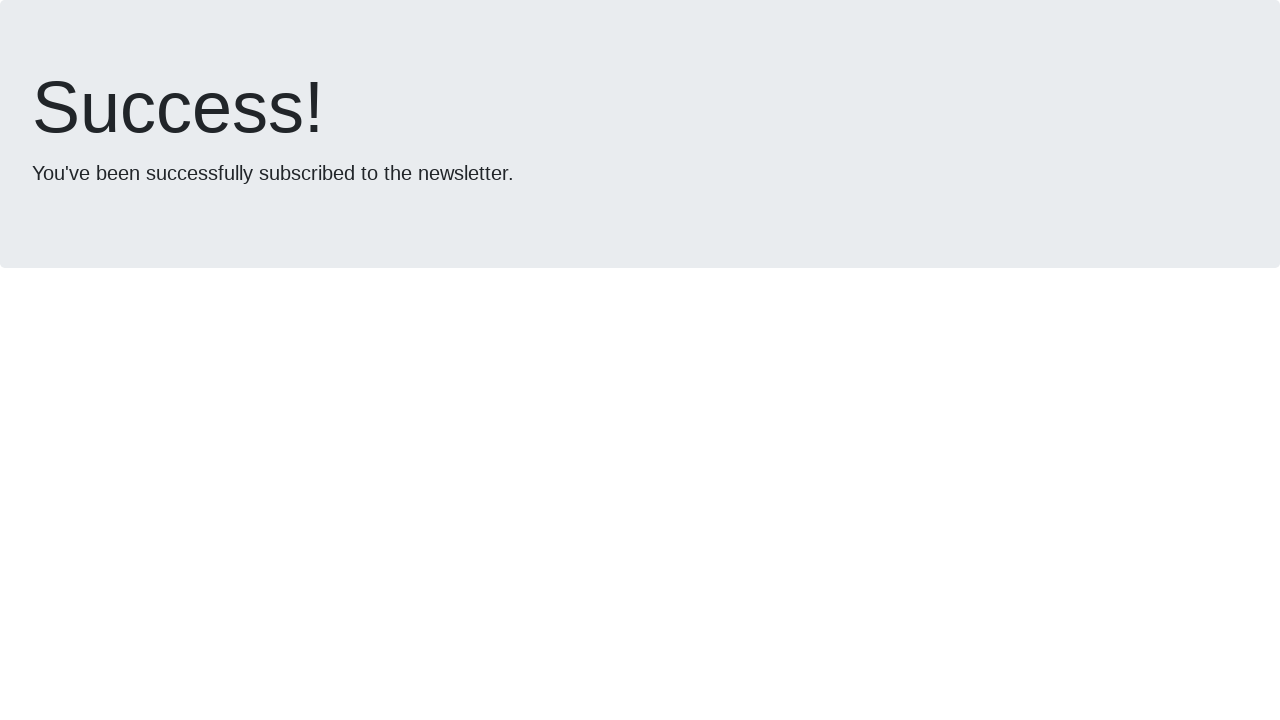